Opens the Snapdeal homepage and maximizes the browser window

Starting URL: https://www.snapdeal.com/

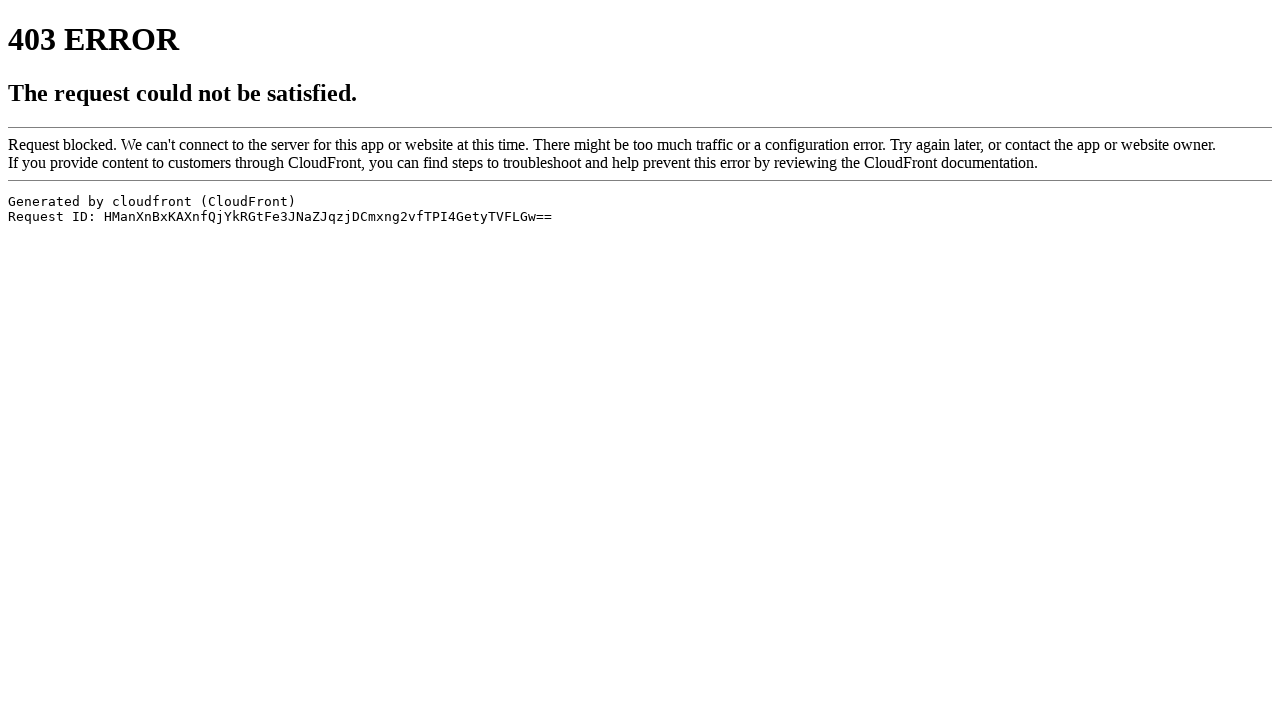

Set viewport size to 1920x1080 to maximize browser window
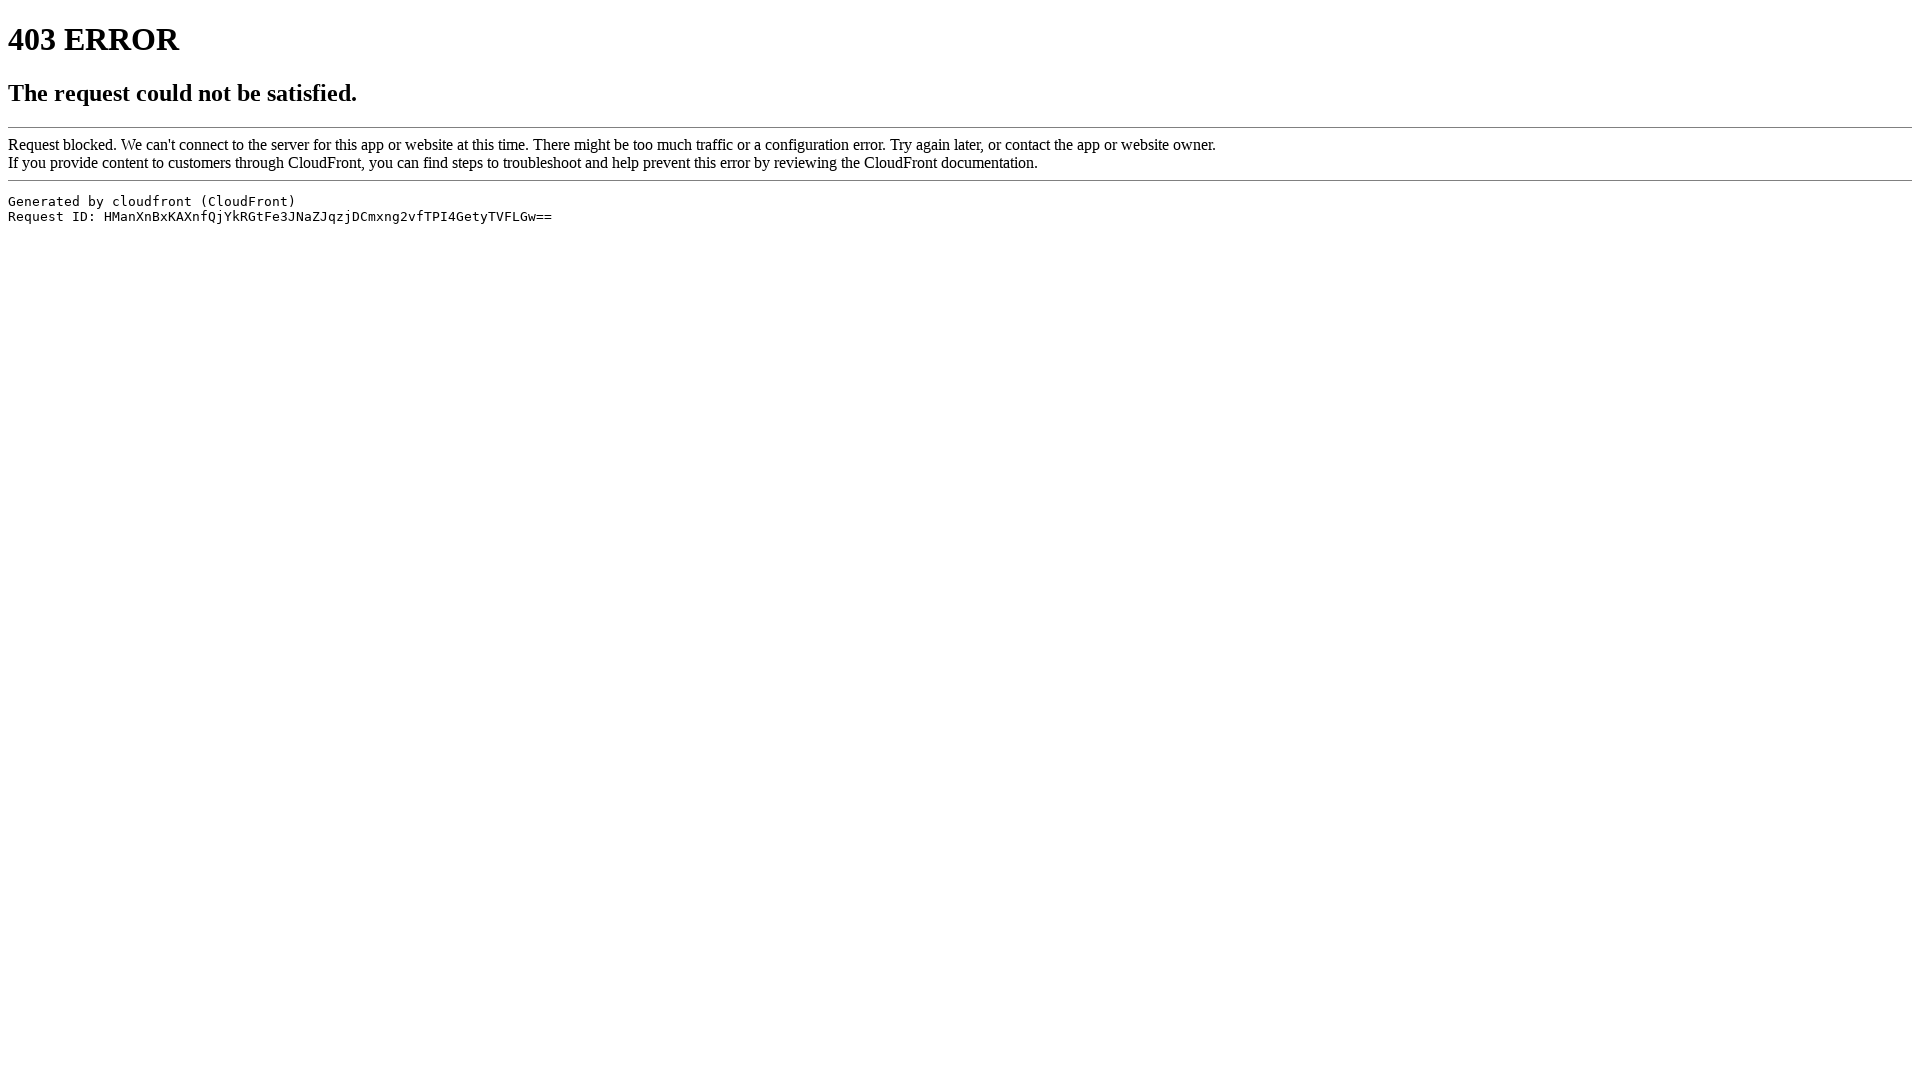

Snapdeal homepage fully loaded (domcontentloaded state)
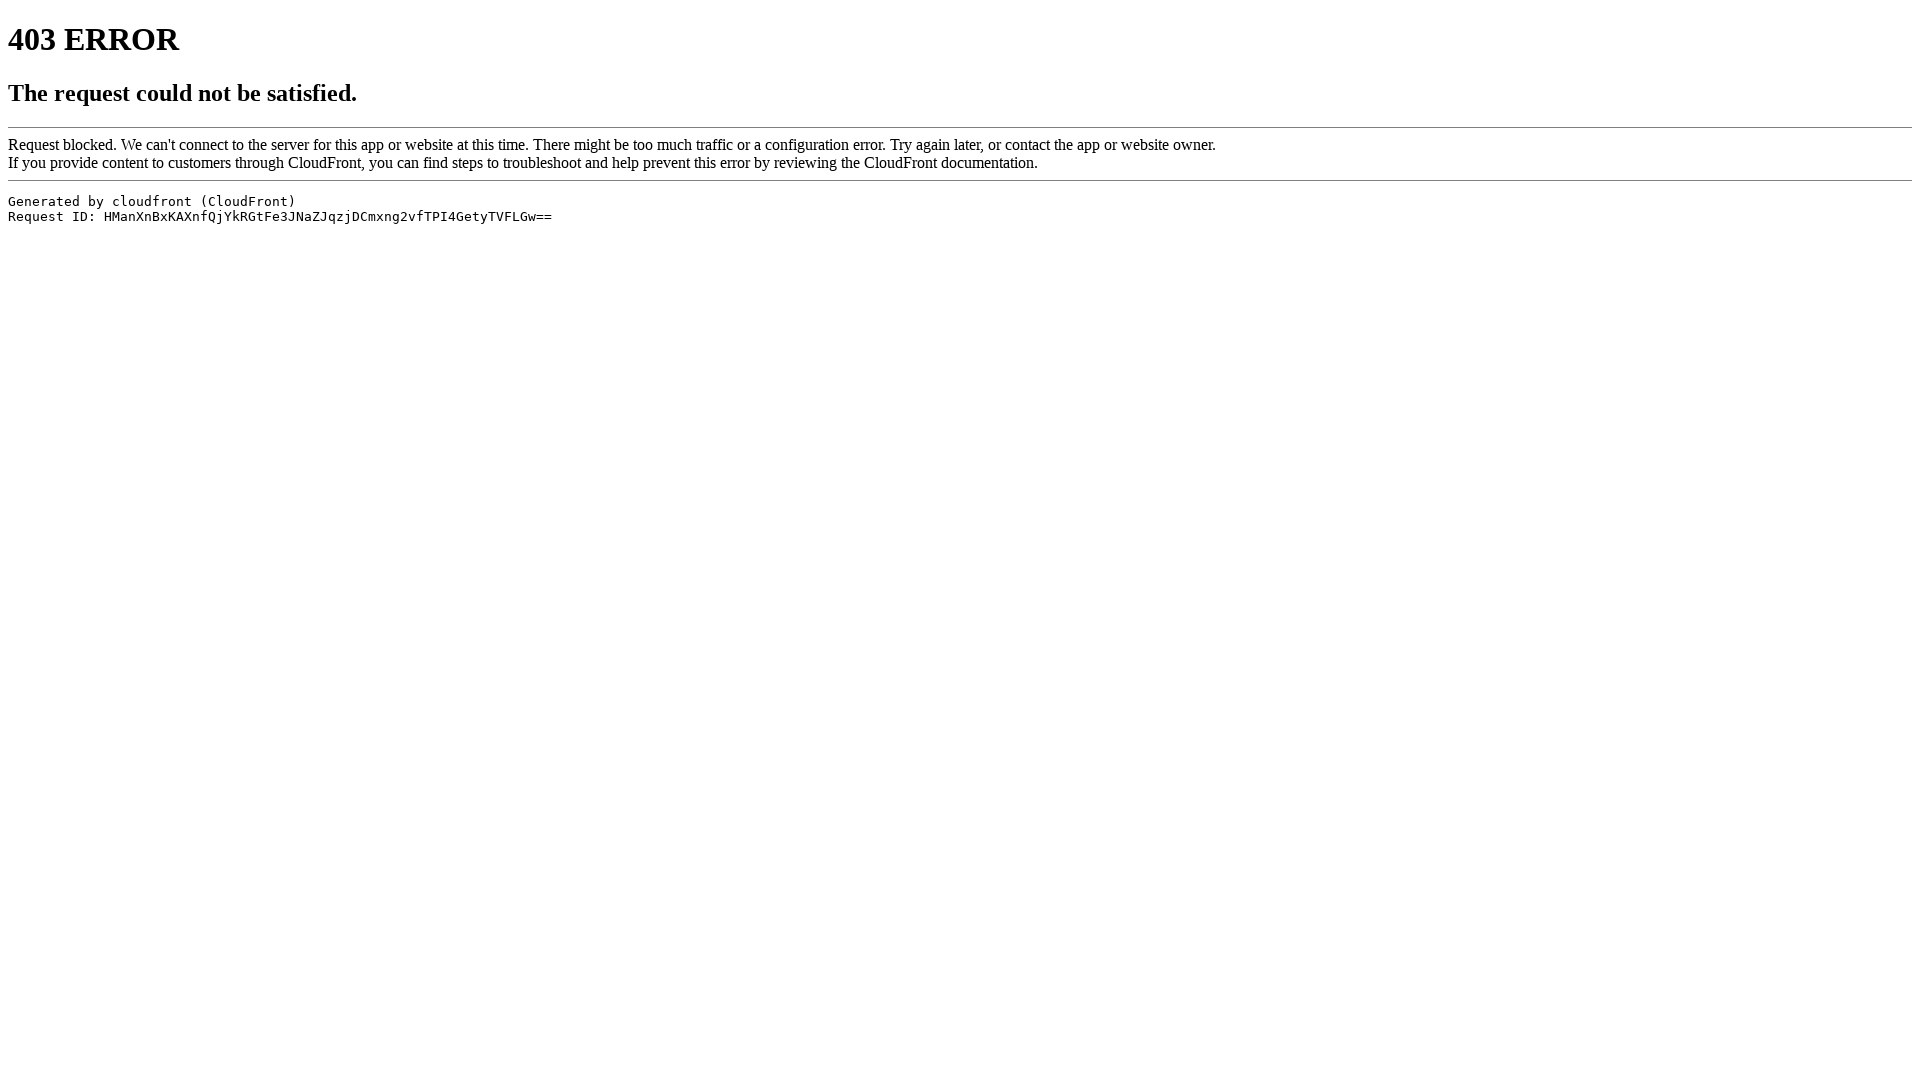

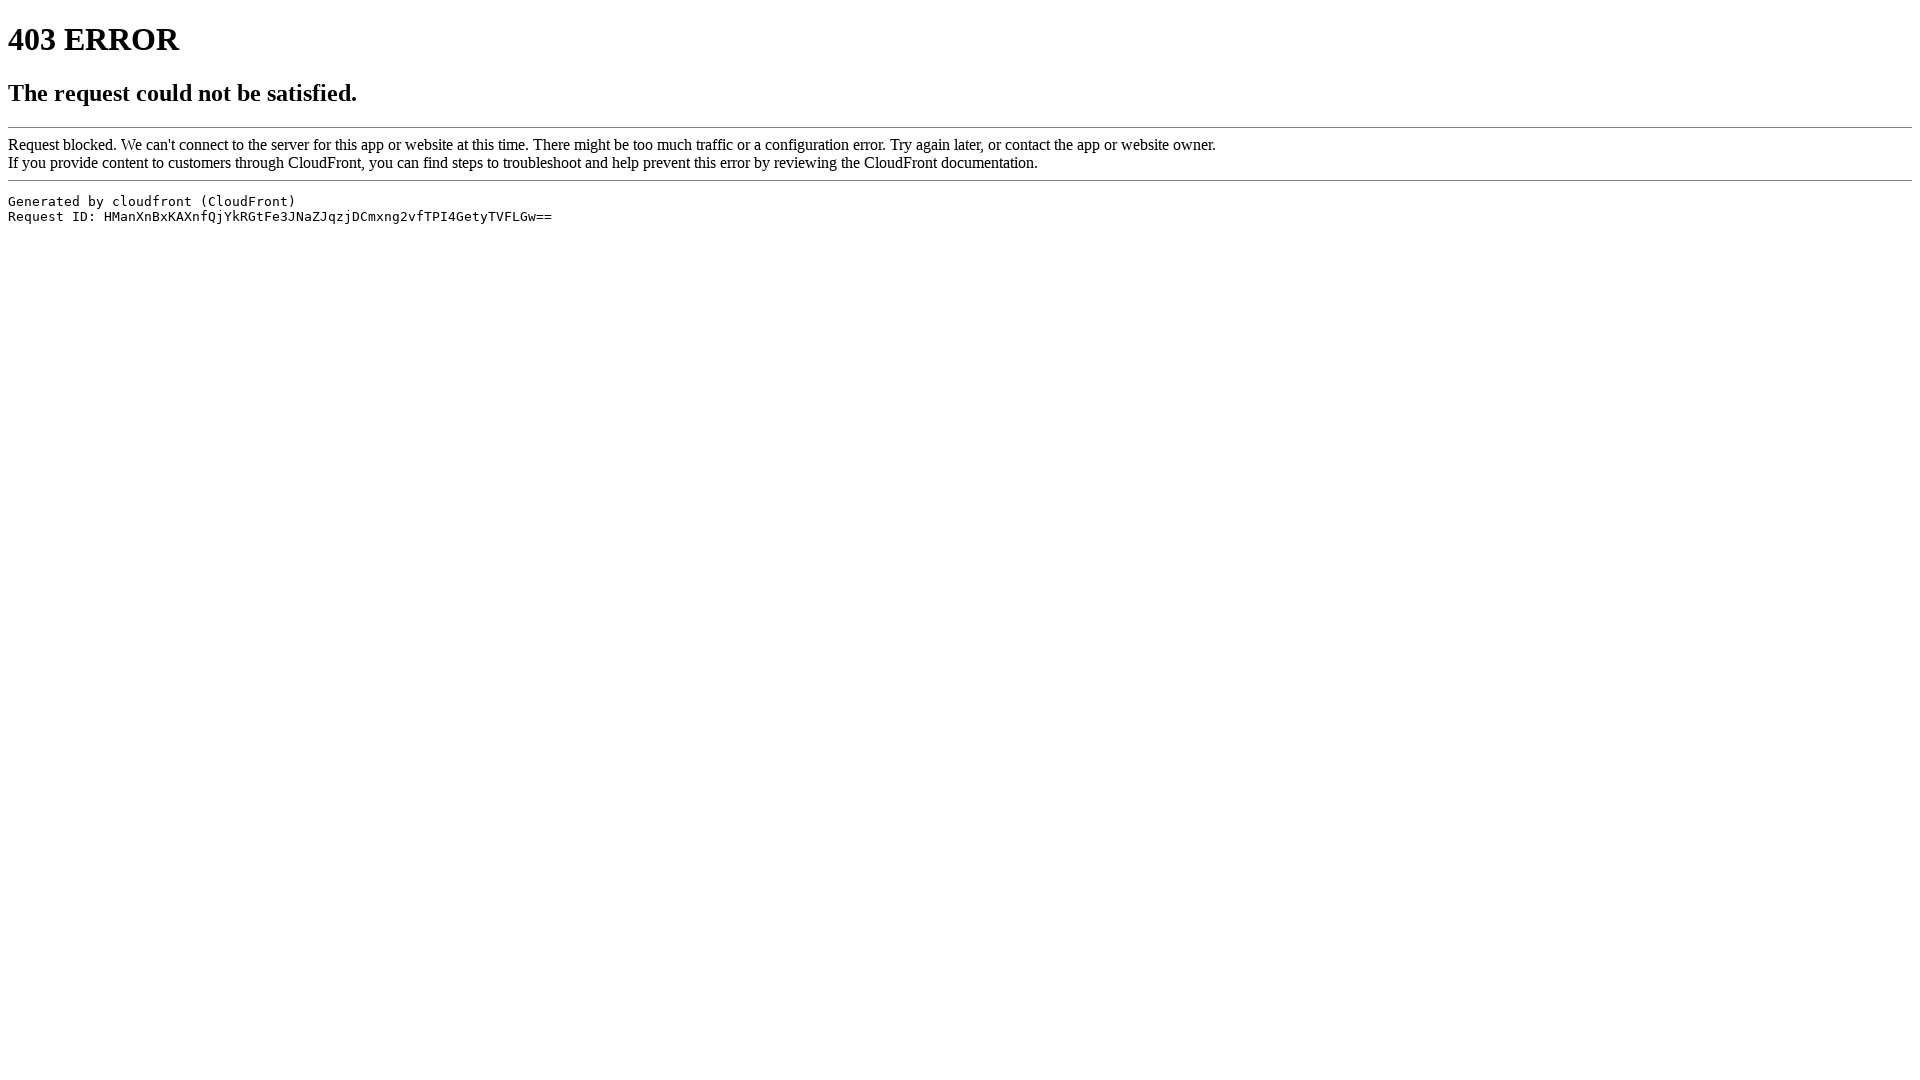